Navigates to OrangeHRM demo site and verifies the page title

Starting URL: https://opensource-demo.orangehrmlive.com

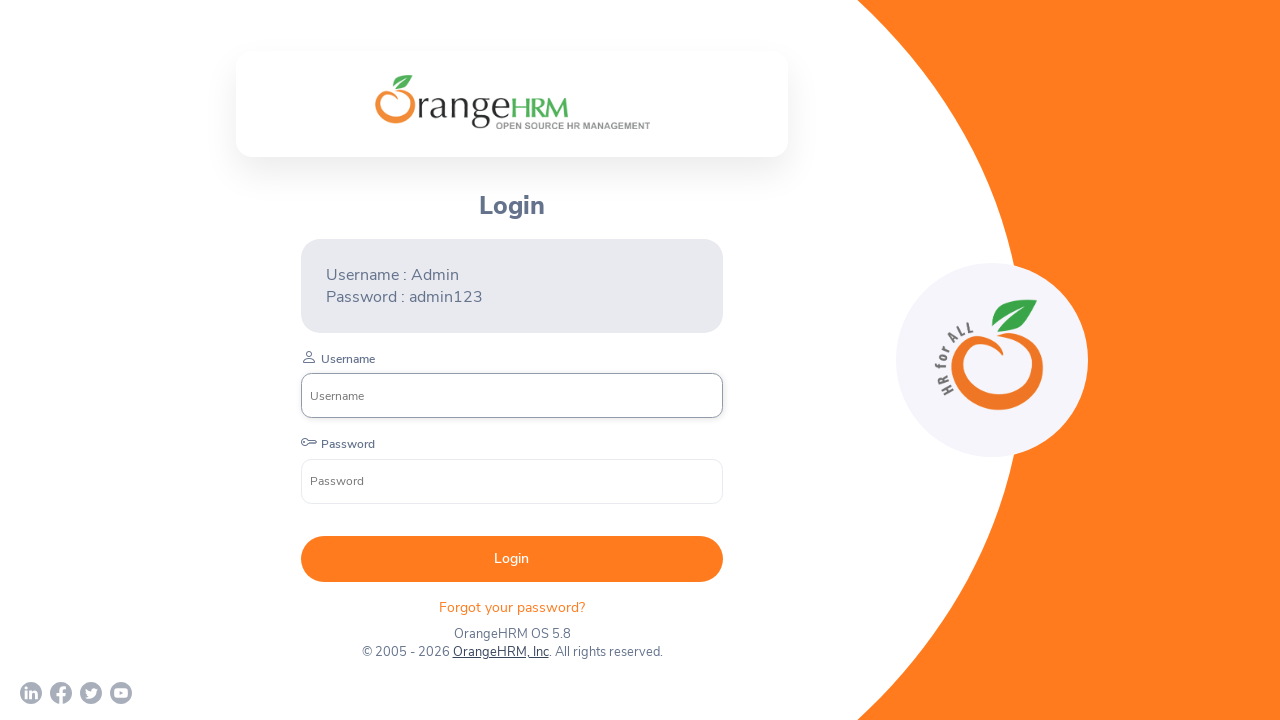

Retrieved page title from OrangeHRM demo site
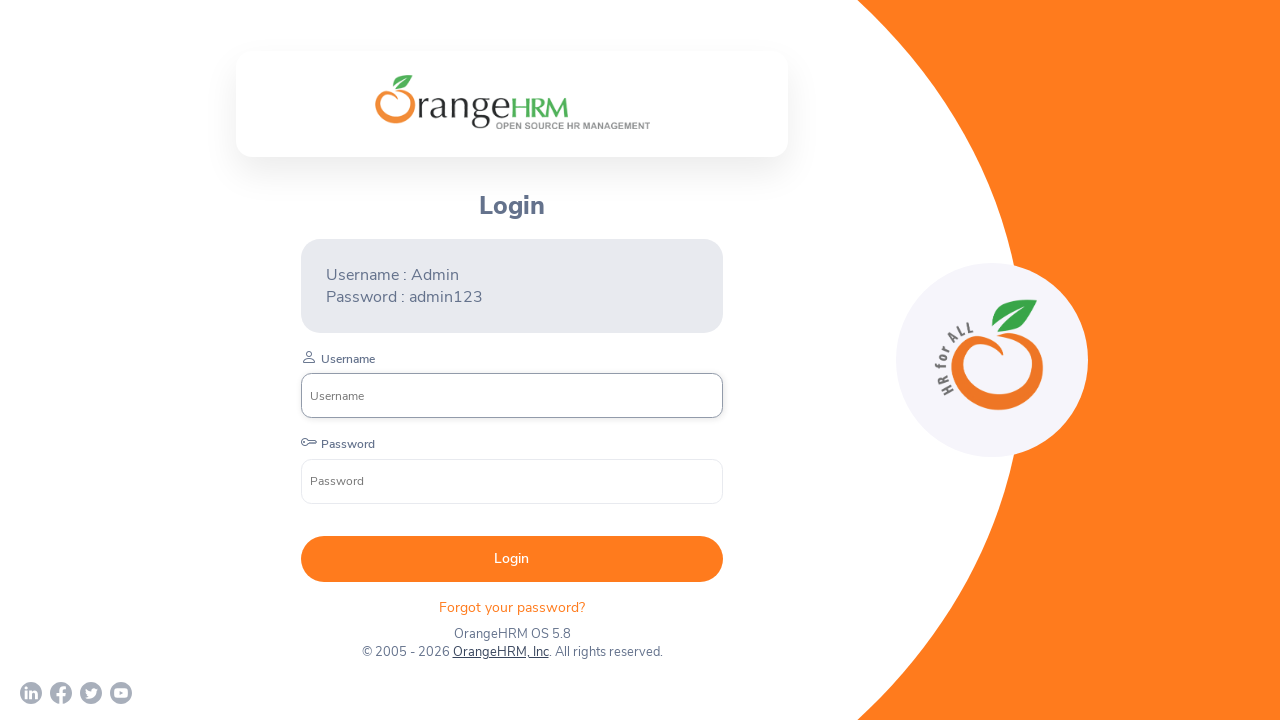

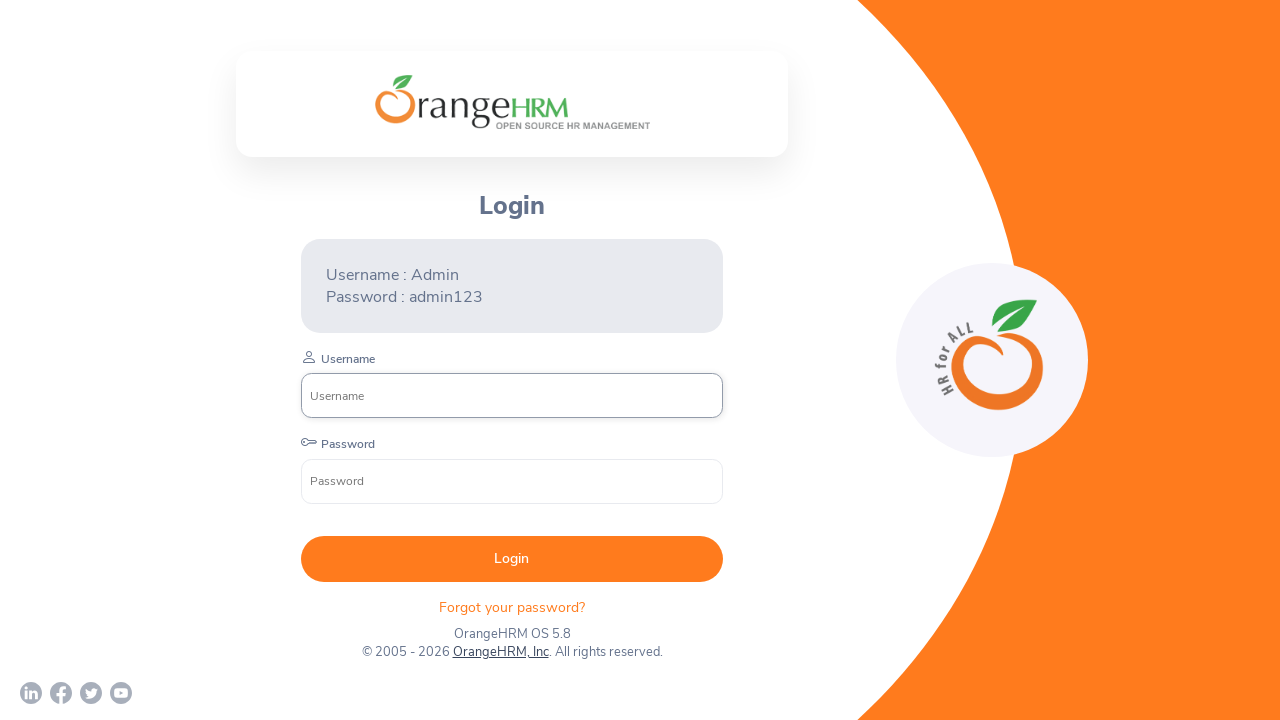